Navigates to a training support website and clicks on the about link to navigate to the about page

Starting URL: https://v1.training-support.net

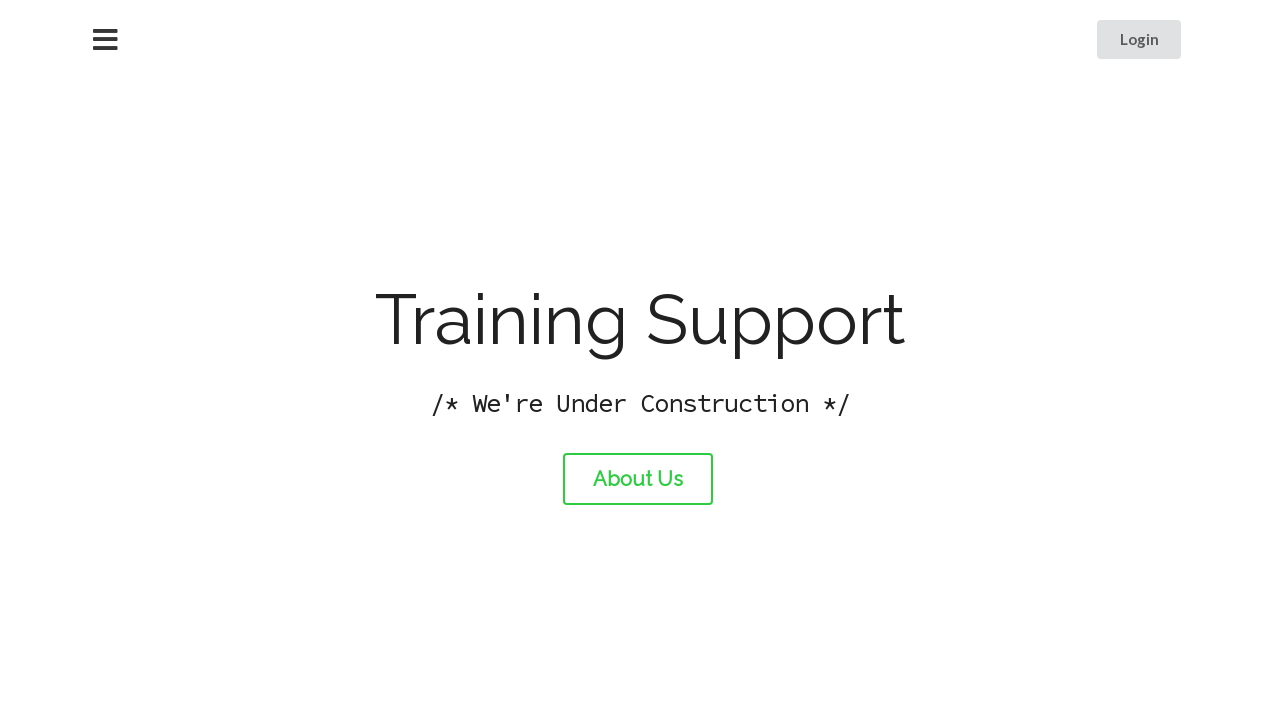

Navigated to training support website at https://v1.training-support.net
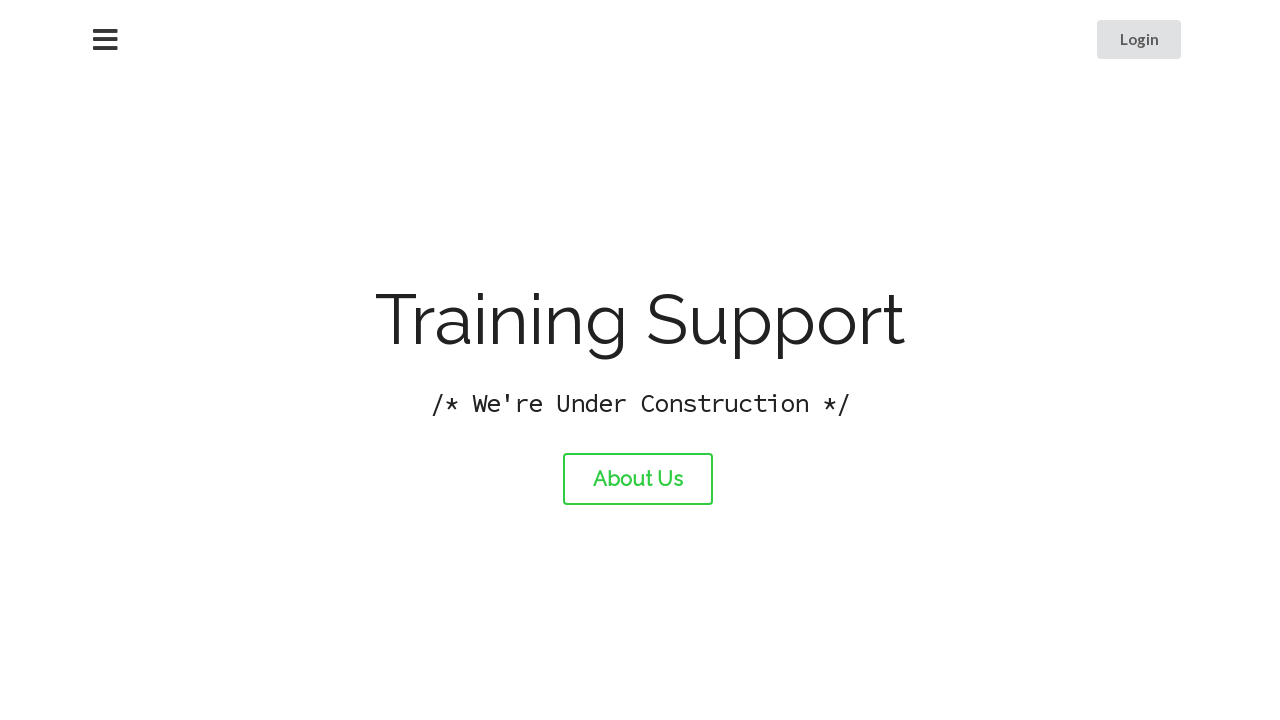

Clicked on the about link at (638, 479) on #about-link
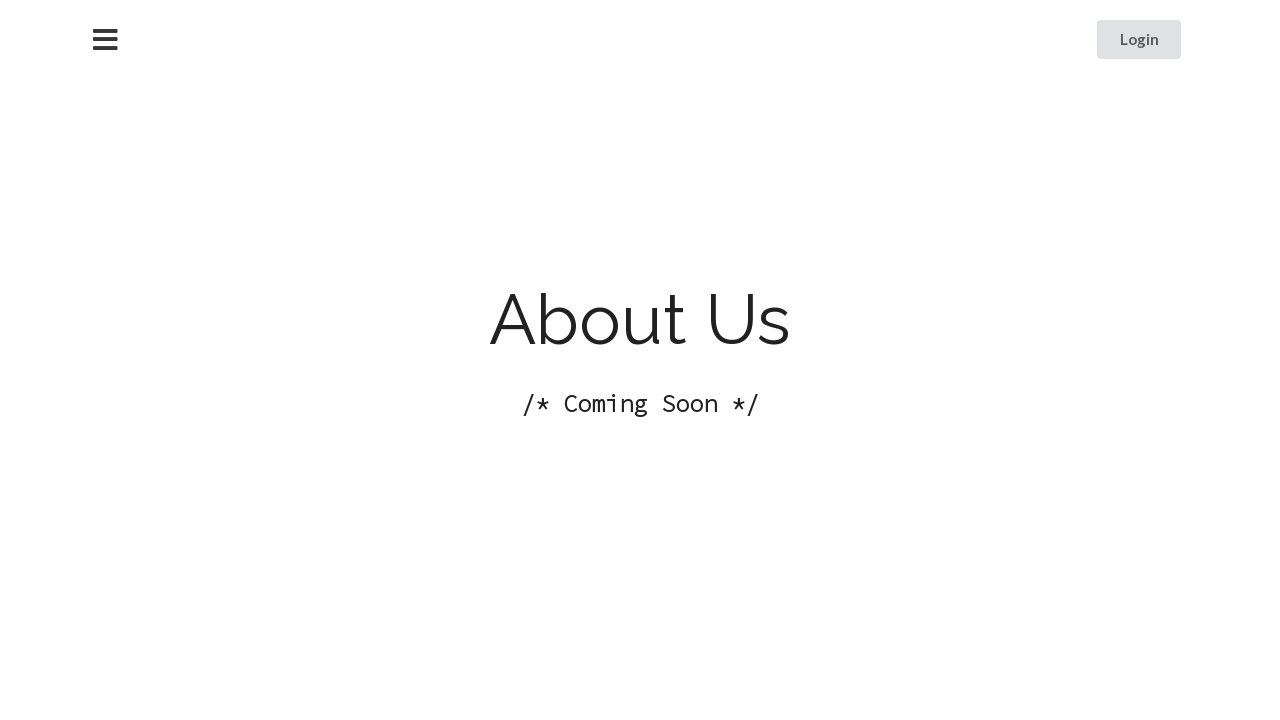

About page loaded successfully
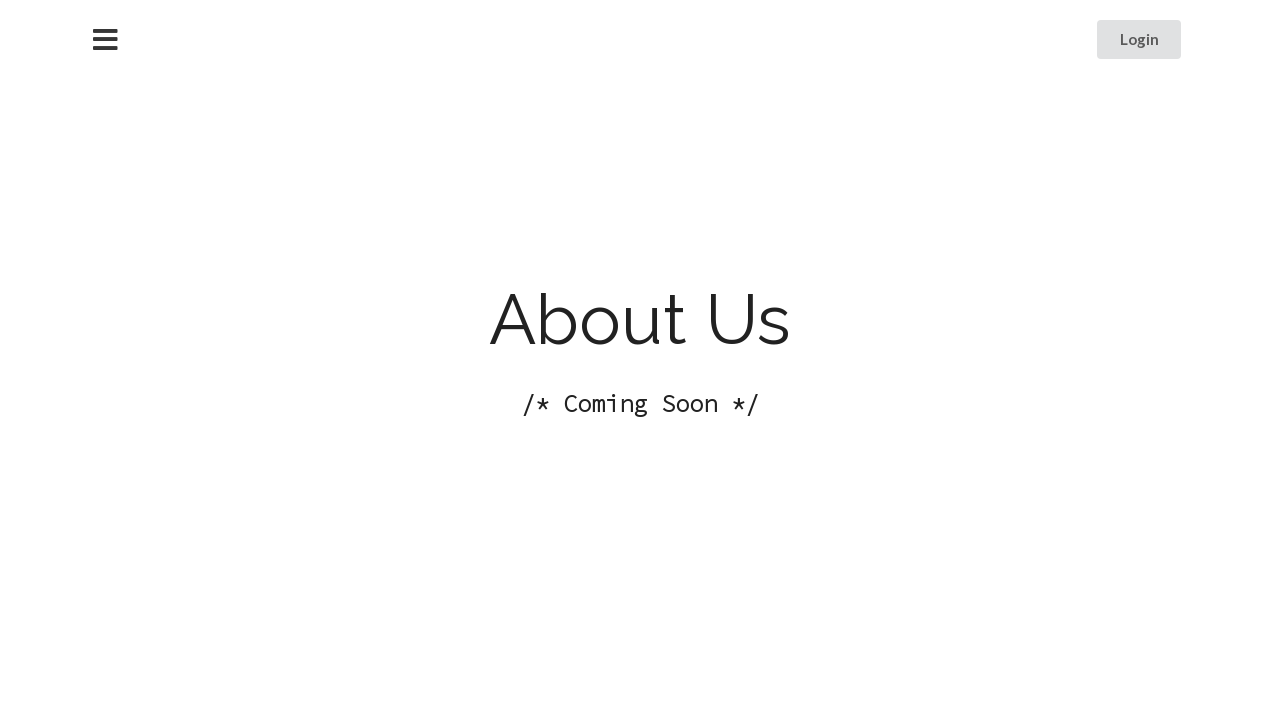

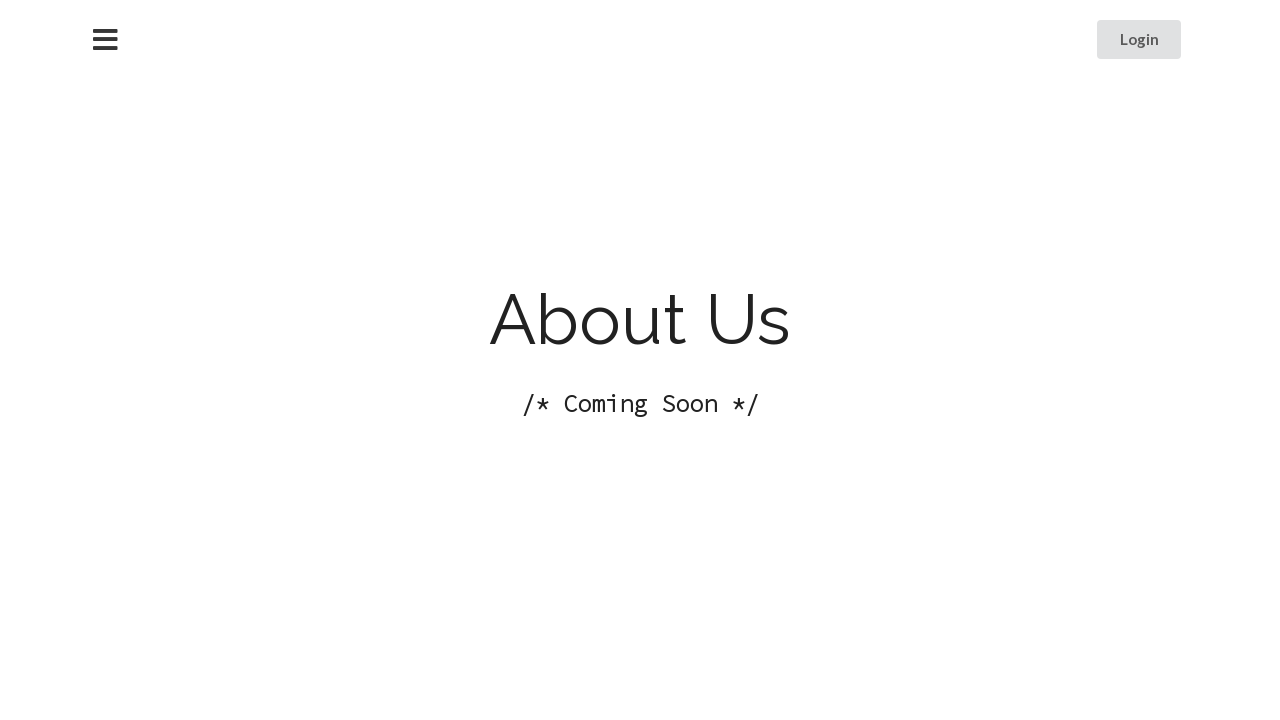